Tests input state by clicking an element, typing with shift key modifier, then typing without modifier

Starting URL: https://www.selenium.dev/selenium/web/mouse_interaction.html

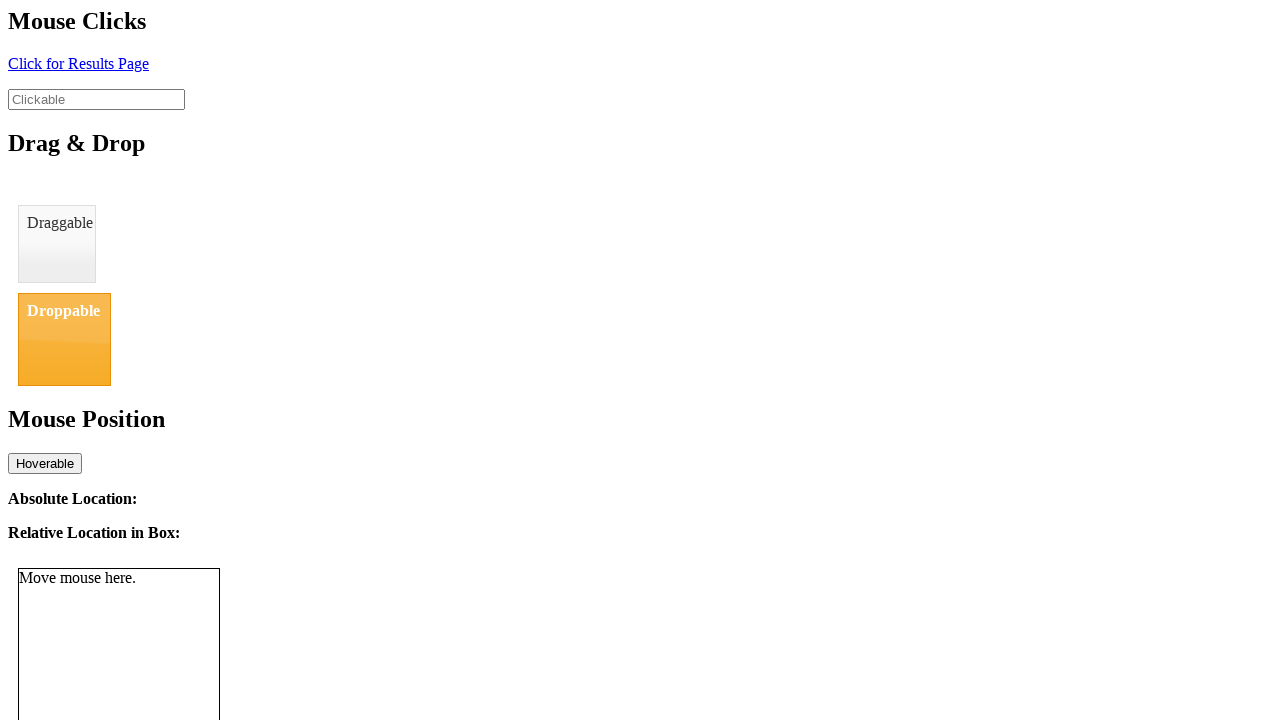

Navigated to mouse interaction test page
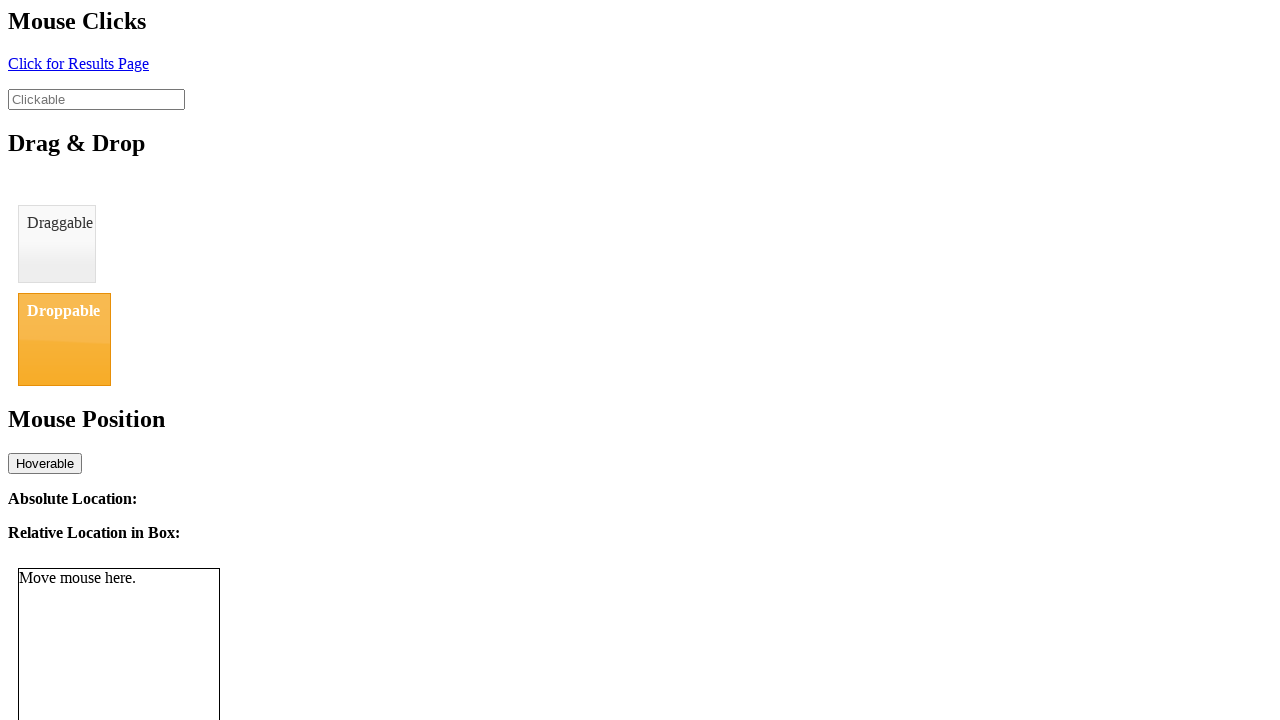

Clicked on the clickable element at (96, 99) on #clickable
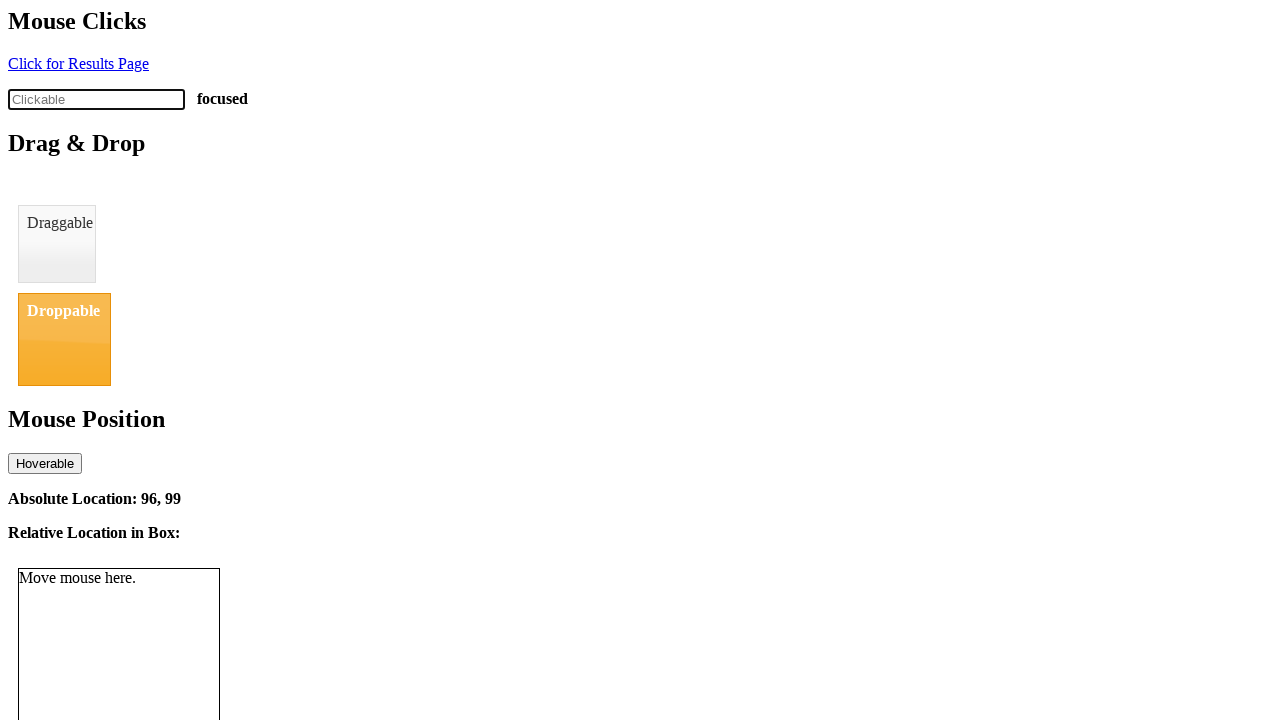

Pressed and held Shift key
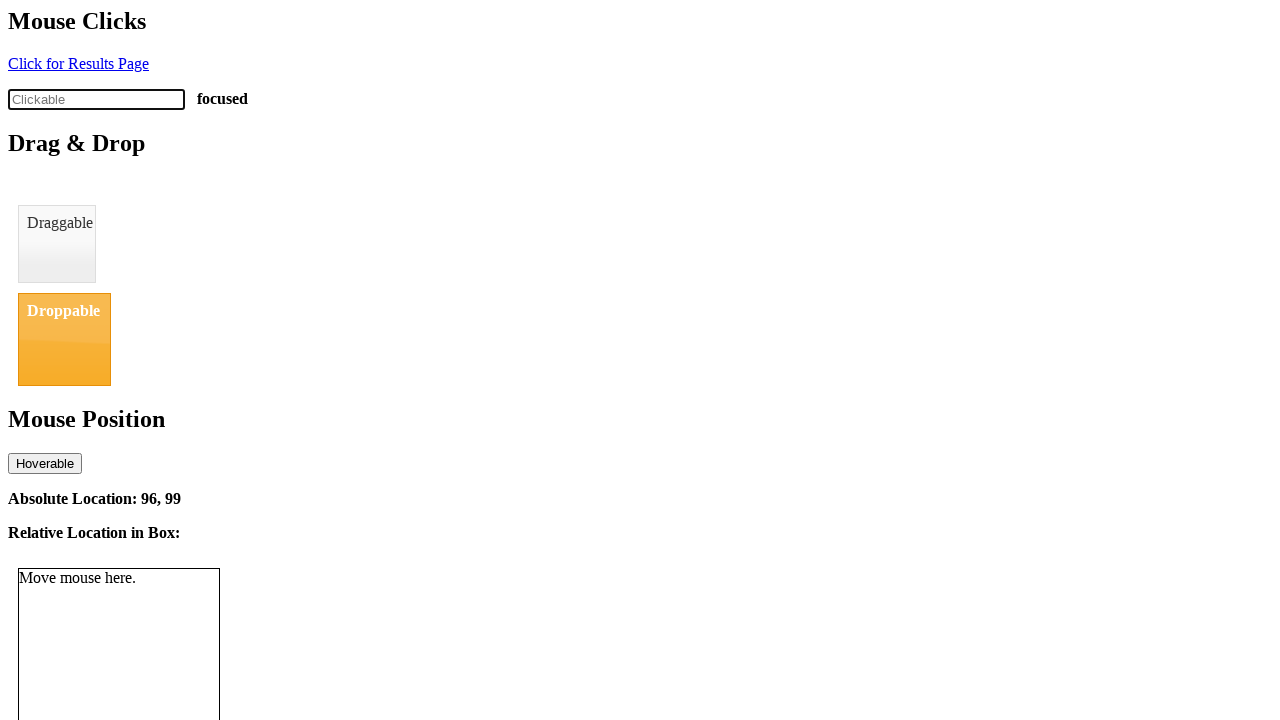

Pressed 'a' key with Shift modifier (uppercase 'A')
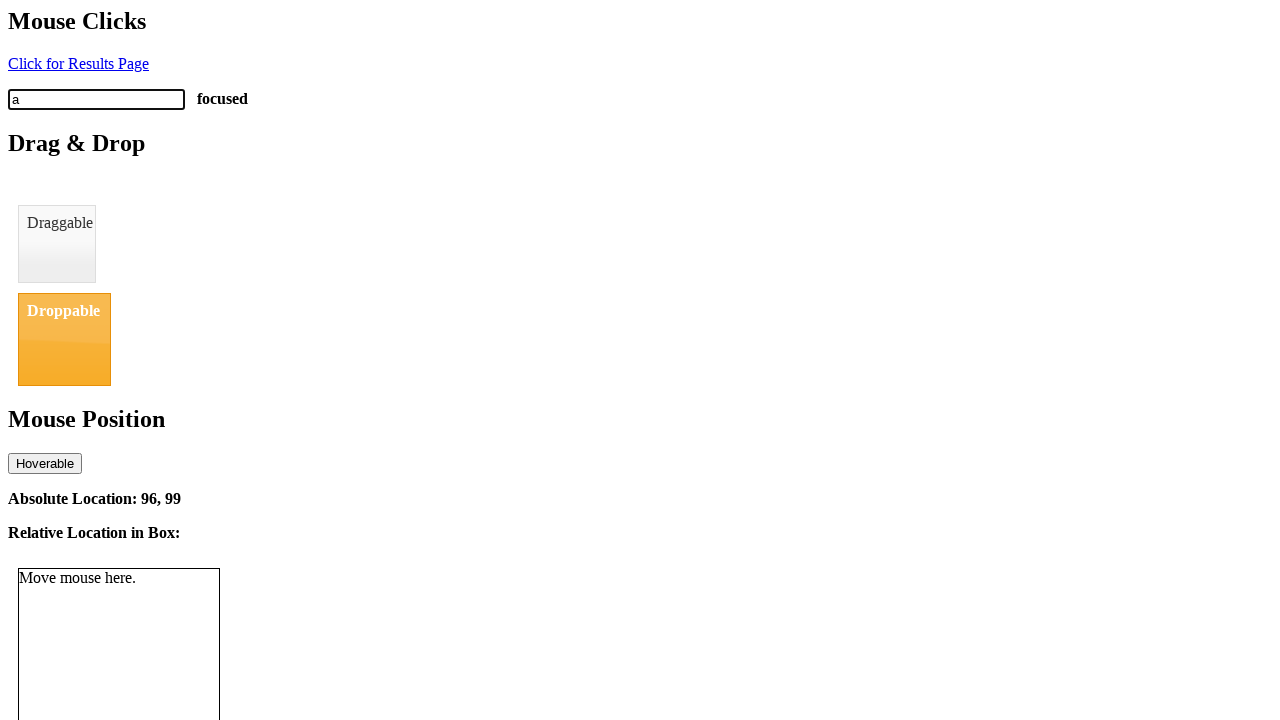

Released Shift key
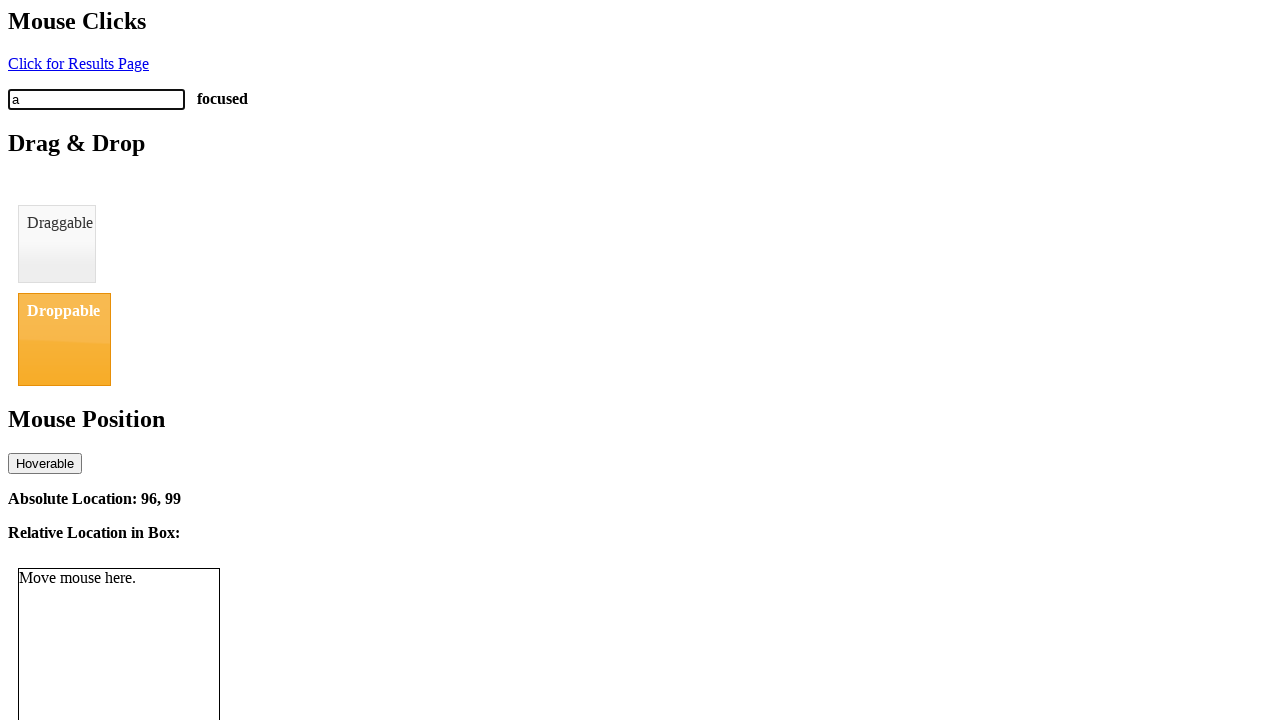

Pressed 'a' key without modifier (lowercase 'a')
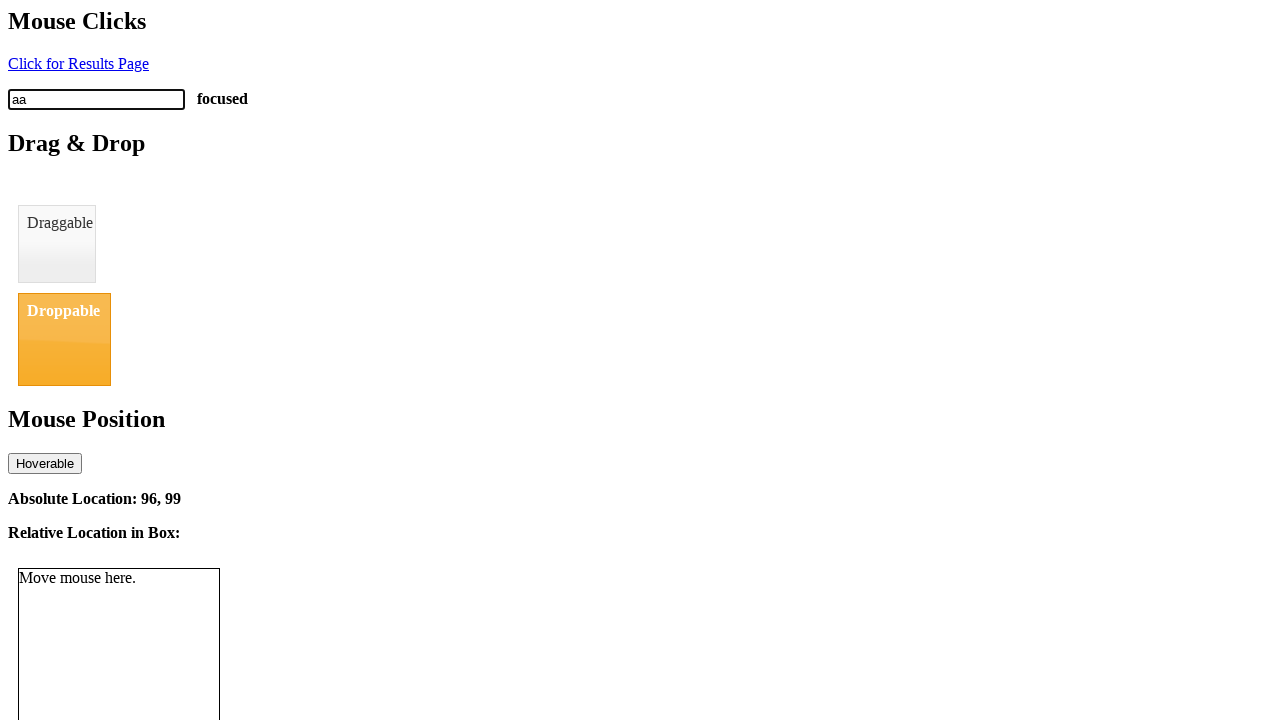

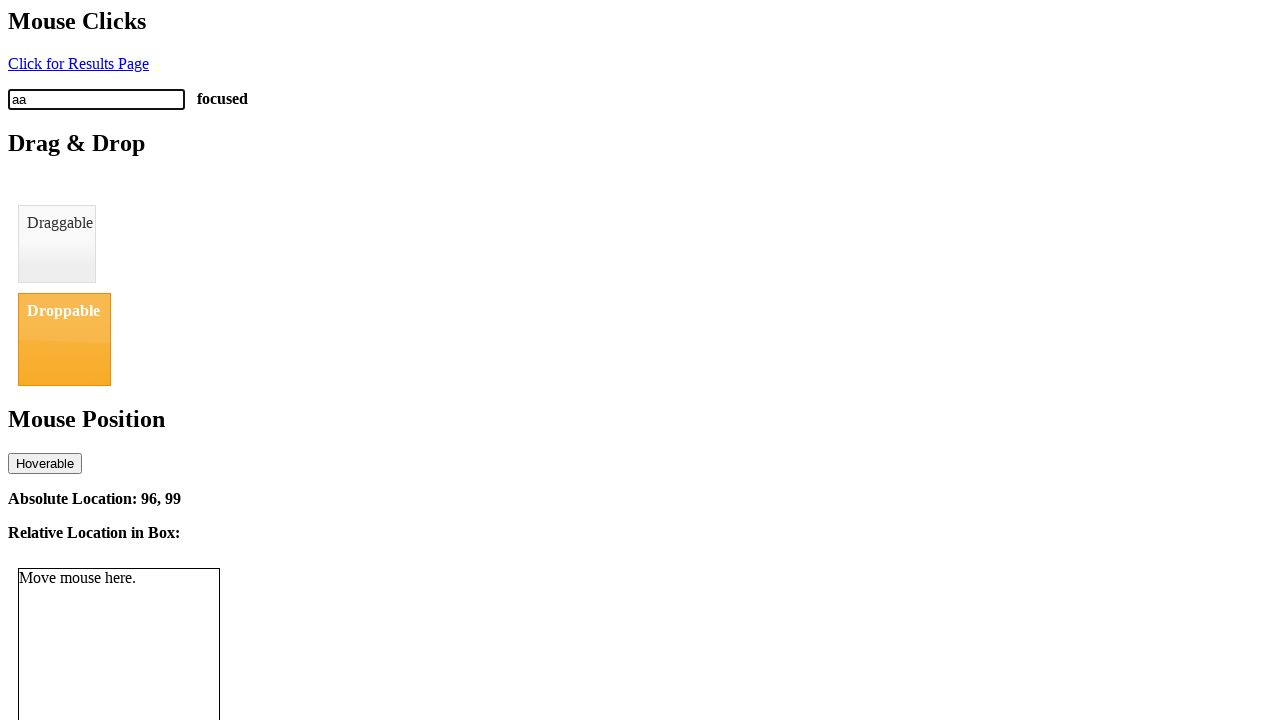